Tests form submission by filling first name, last name, and email fields then clicking submit button

Starting URL: http://secure-retreat-92358.herokuapp.com/

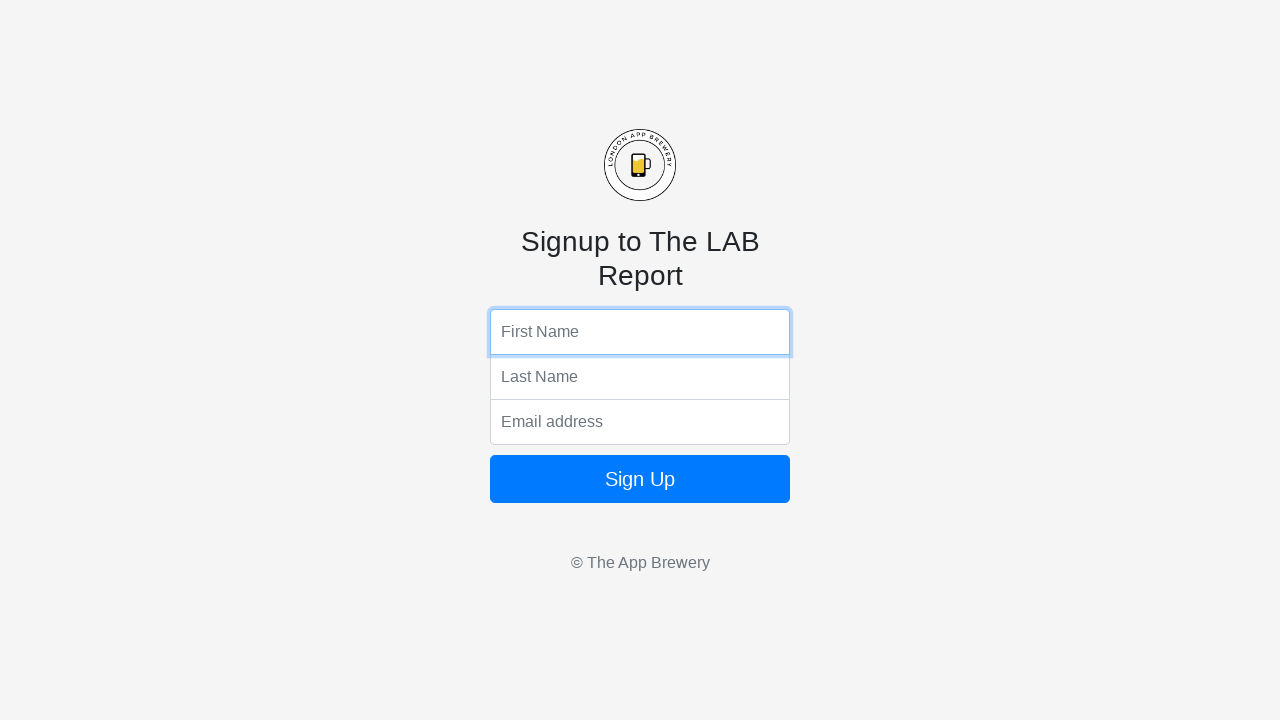

Filled first name field with 'John' on input[name='fName']
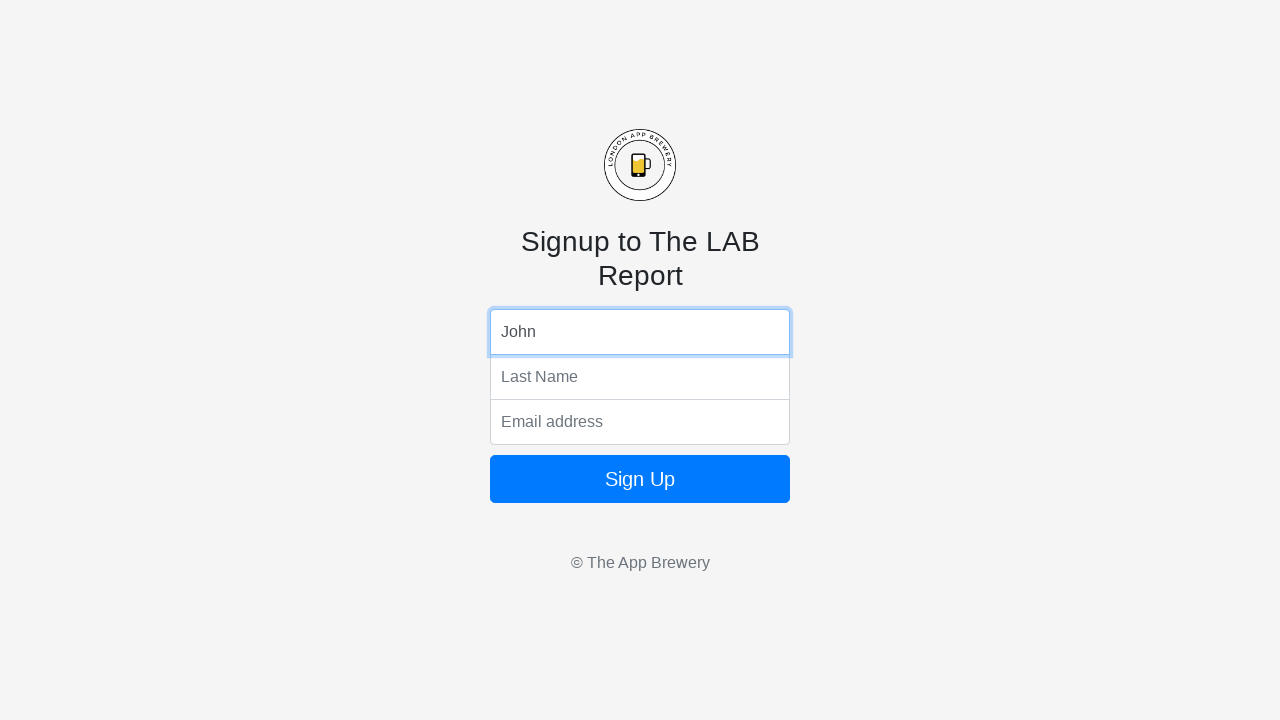

Filled last name field with 'Smith' on input[name='lName']
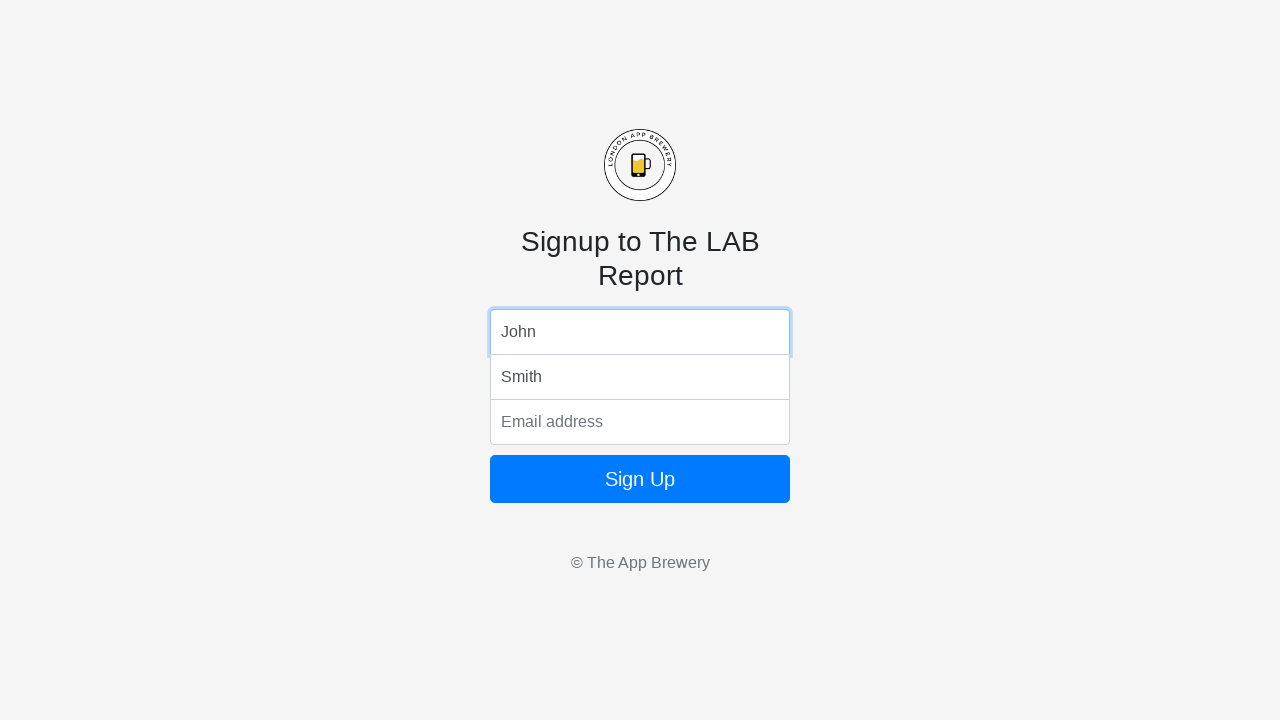

Filled email field with 'john.smith@example.com' on input[name='email']
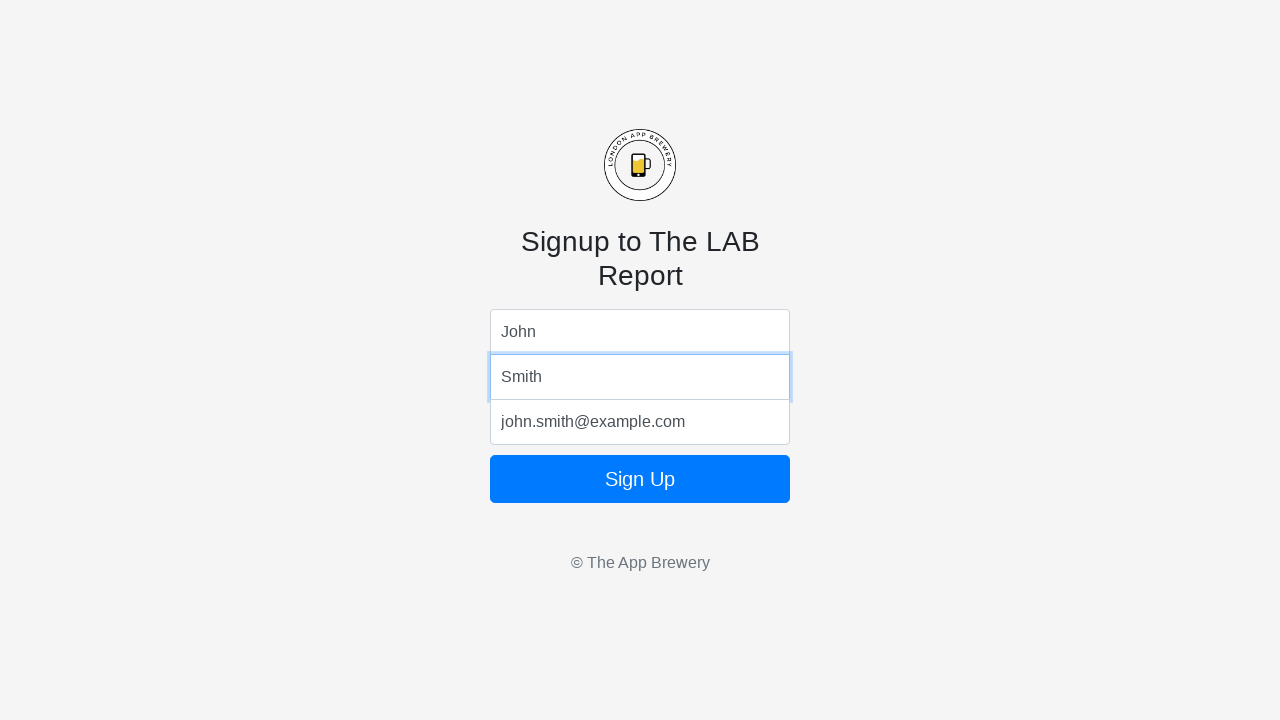

Clicked form submit button at (640, 479) on form button
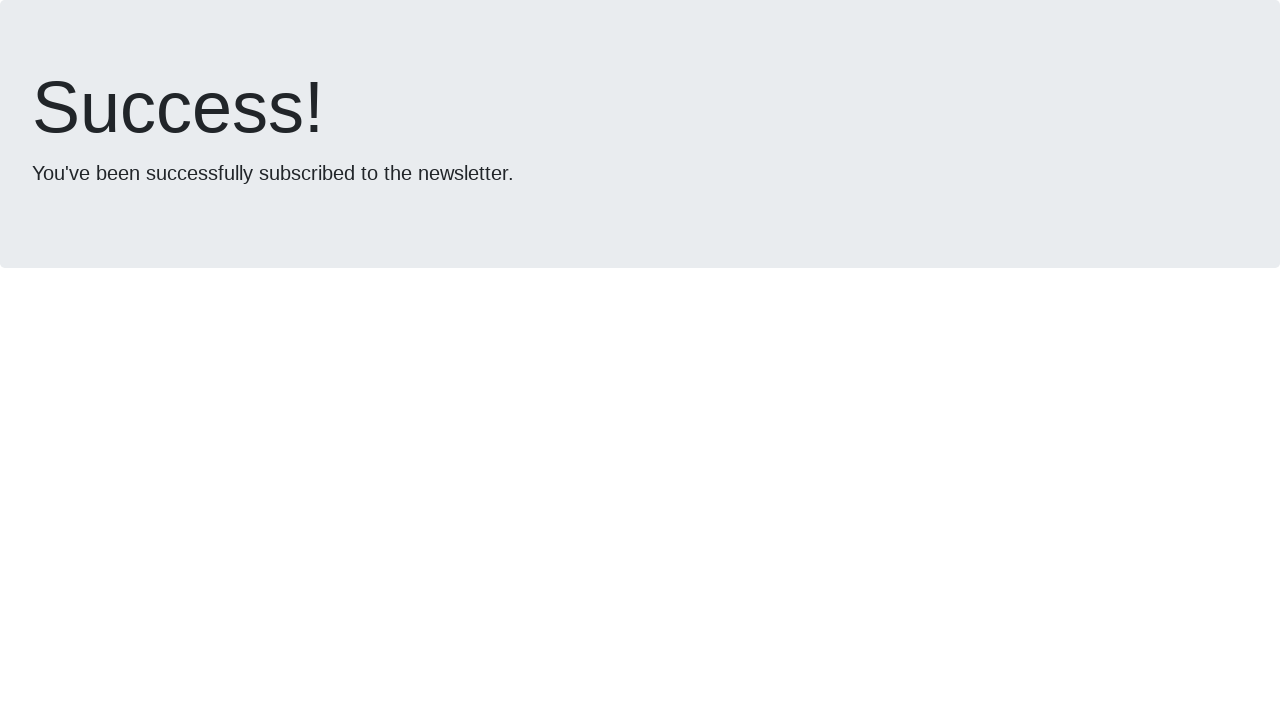

Waited 2 seconds for form submission to process
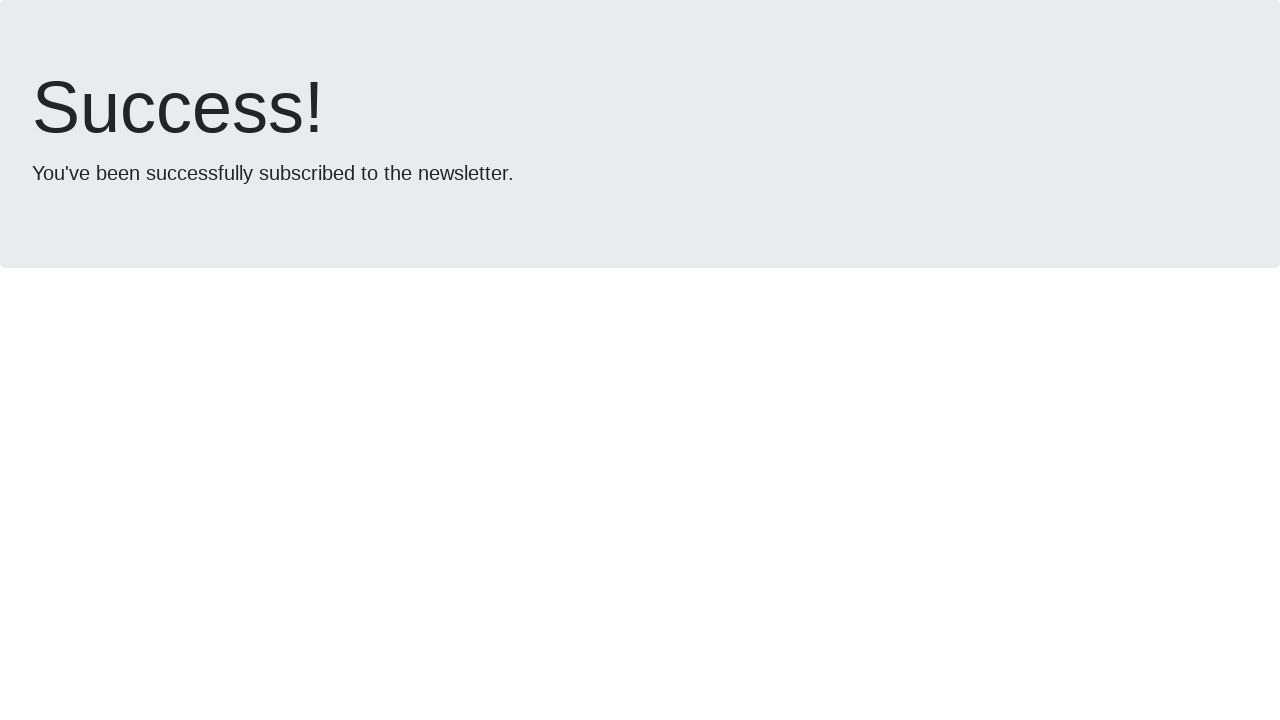

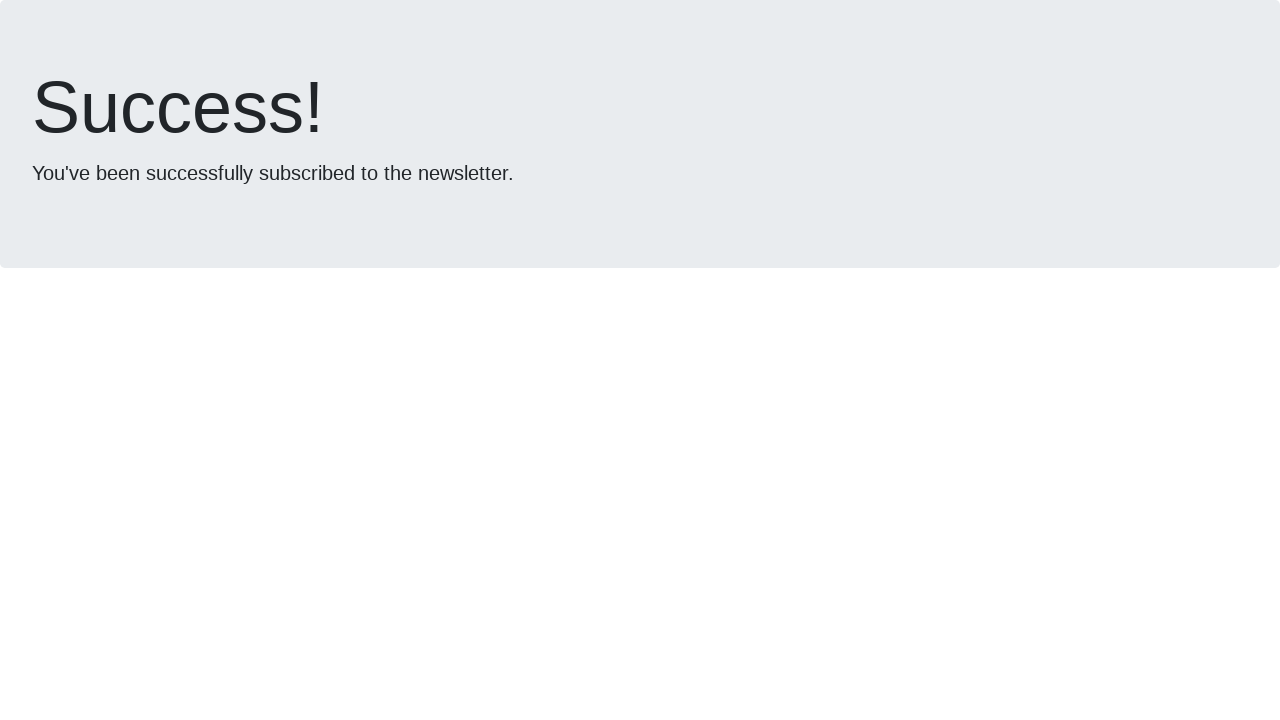